Opens multiple pages within the same browser context and validates that navigation to the homepage returns the expected URL.

Starting URL: https://askomdch.com

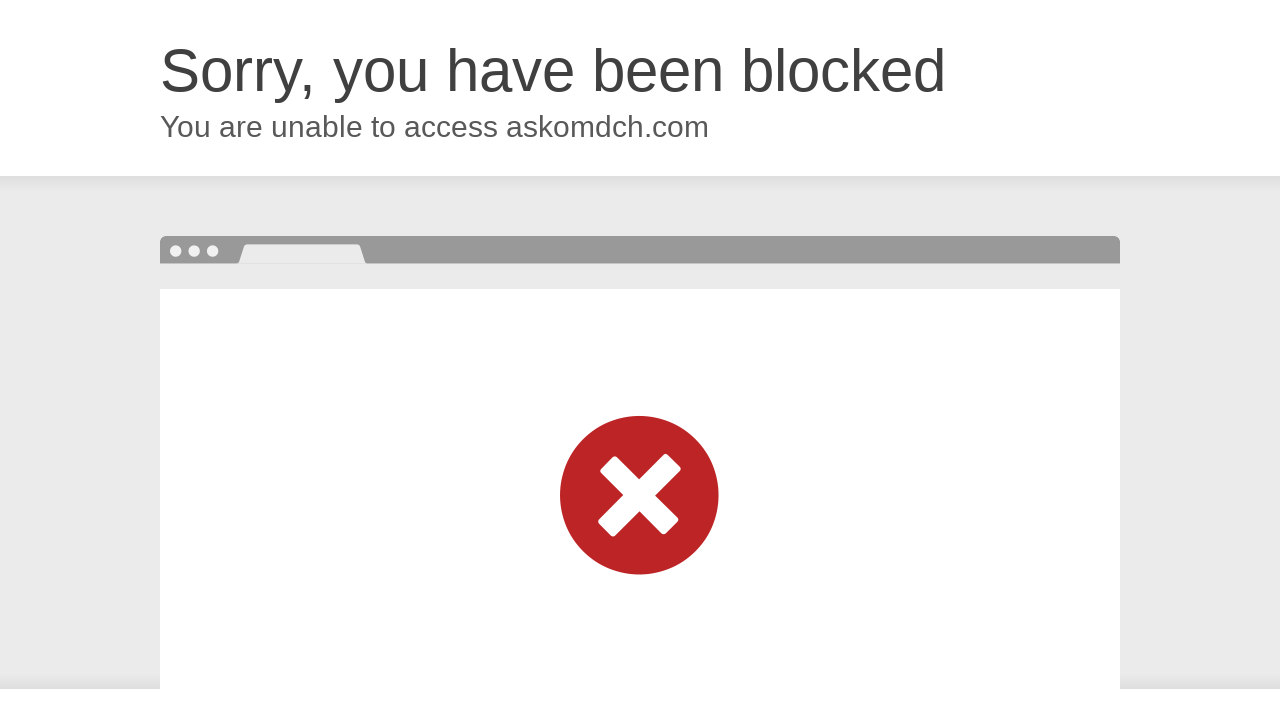

Validated first page URL is https://askomdch.com/
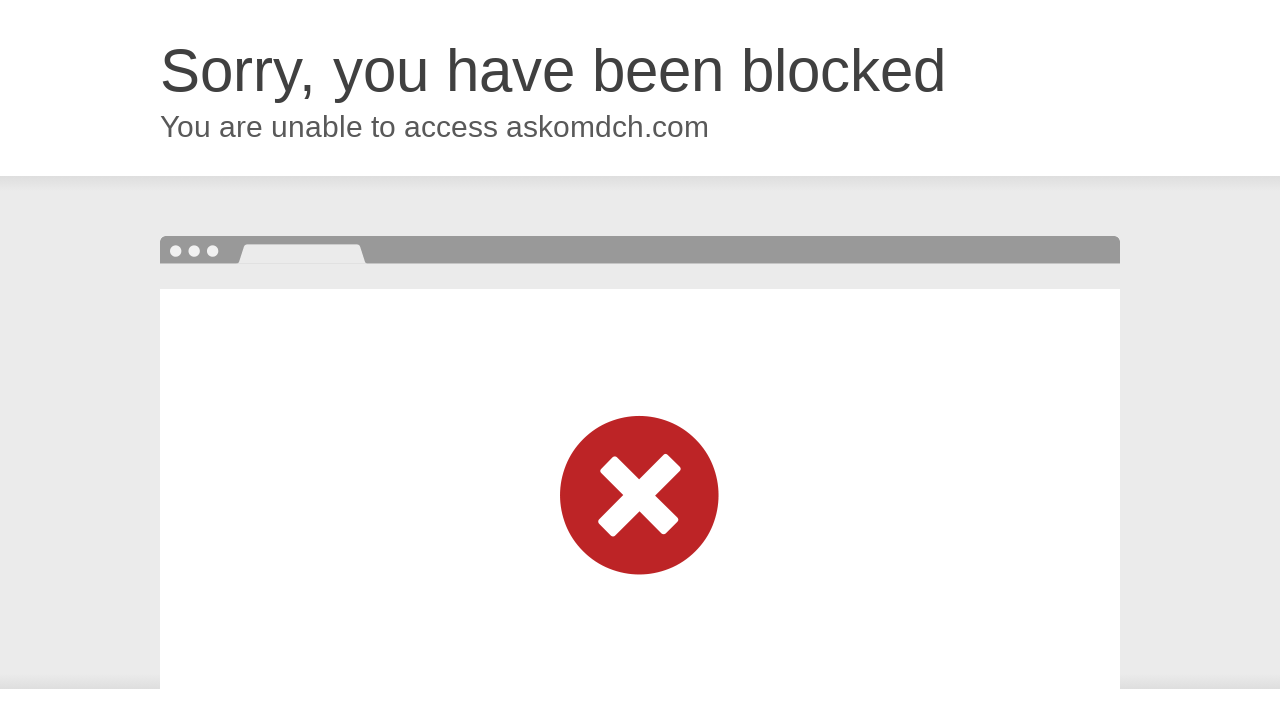

Opened a second page in the same browser context
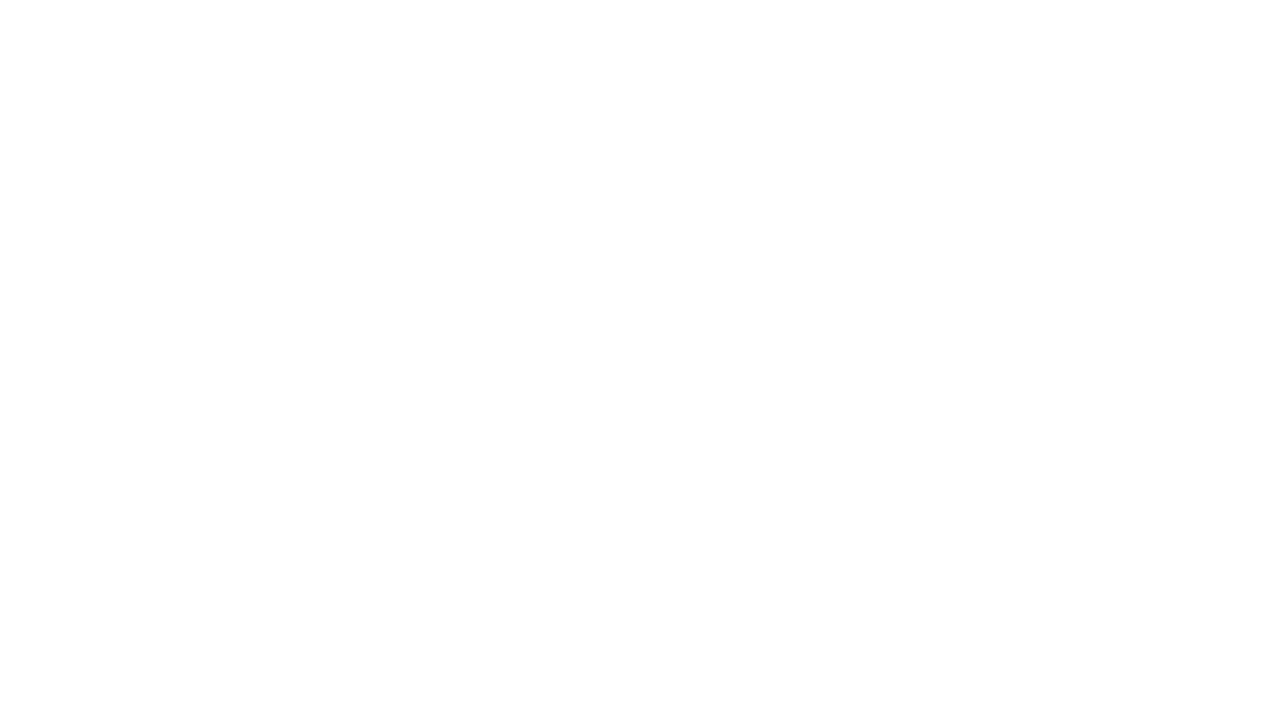

Navigated second page to https://askomdch.com
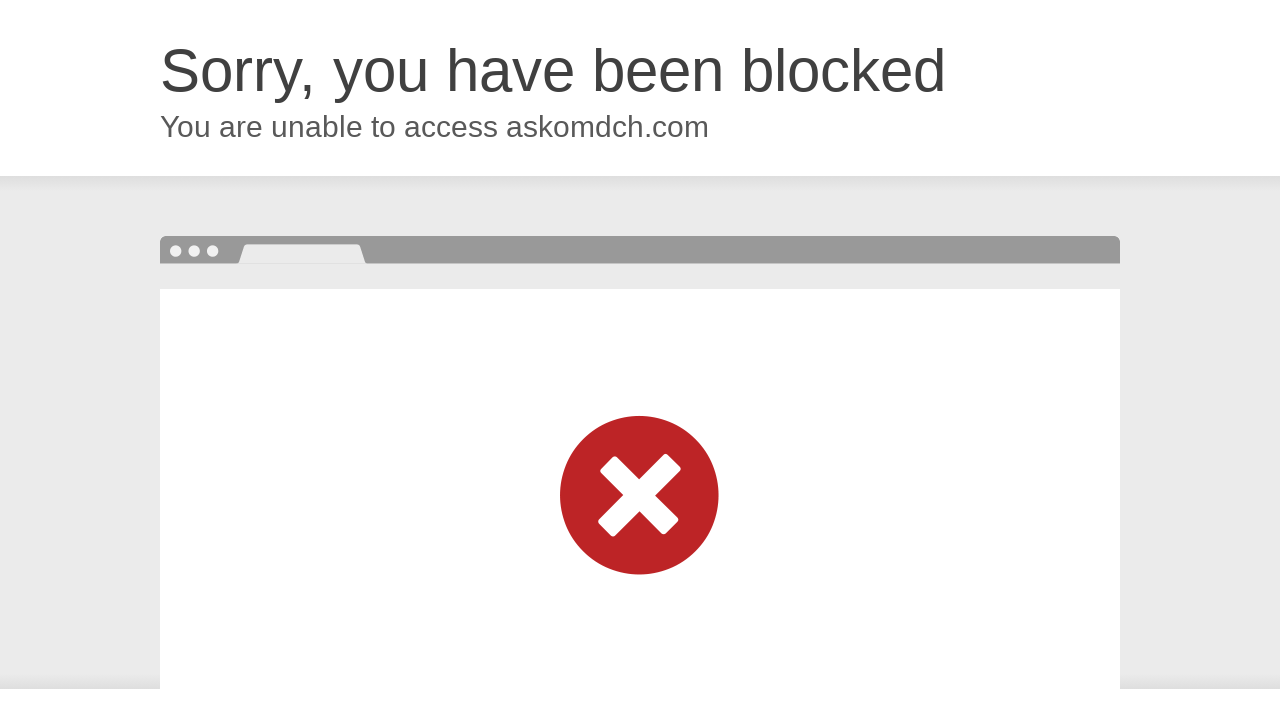

Validated second page URL is https://askomdch.com/
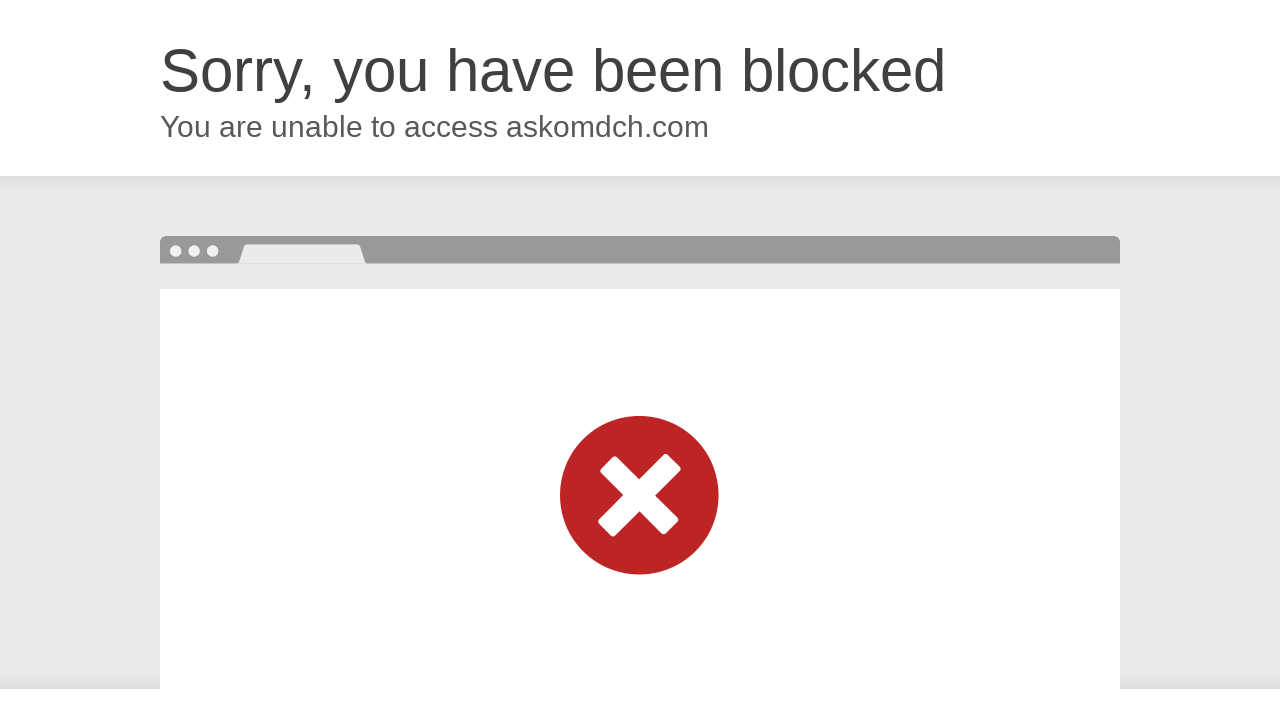

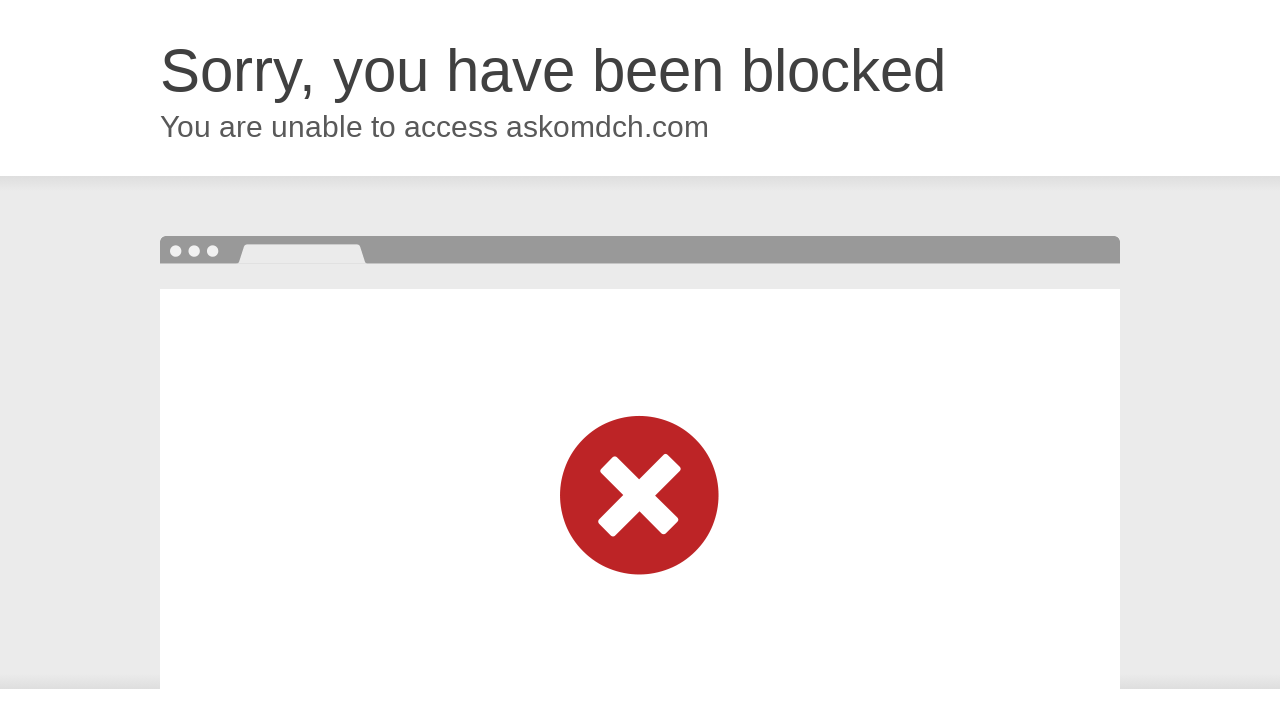